Tests dropdown functionality by selecting an option from a dropdown menu and verifying its visibility and properties

Starting URL: https://rahulshettyacademy.com/AutomationPractice/

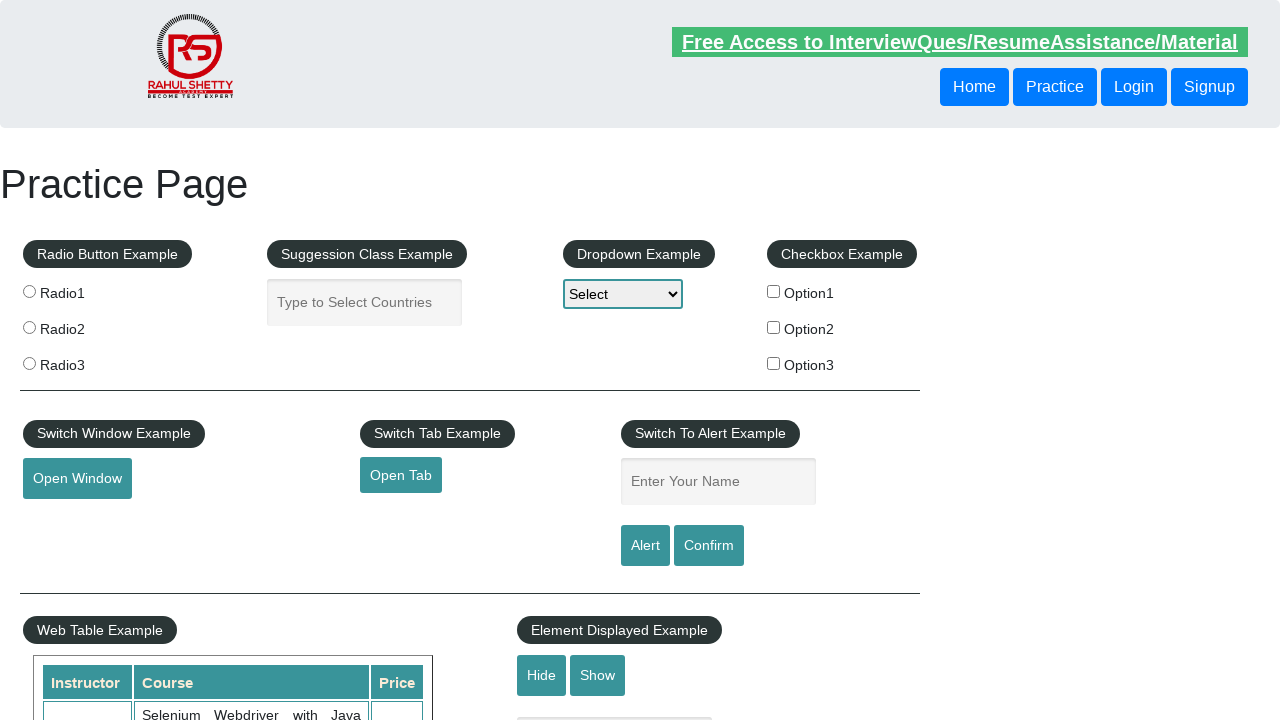

Selected 'Option1' from dropdown menu on xpath=//*[contains(@id,'dropdown-class-example')]
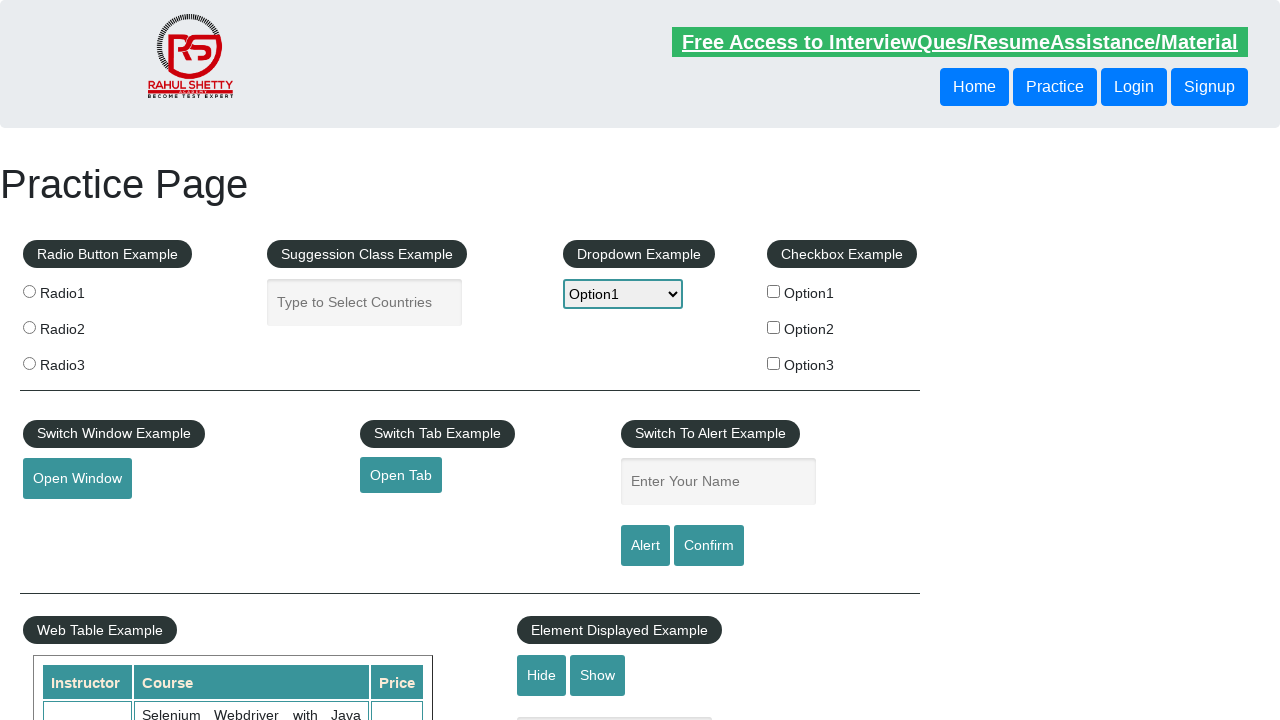

Verified dropdown visibility: True
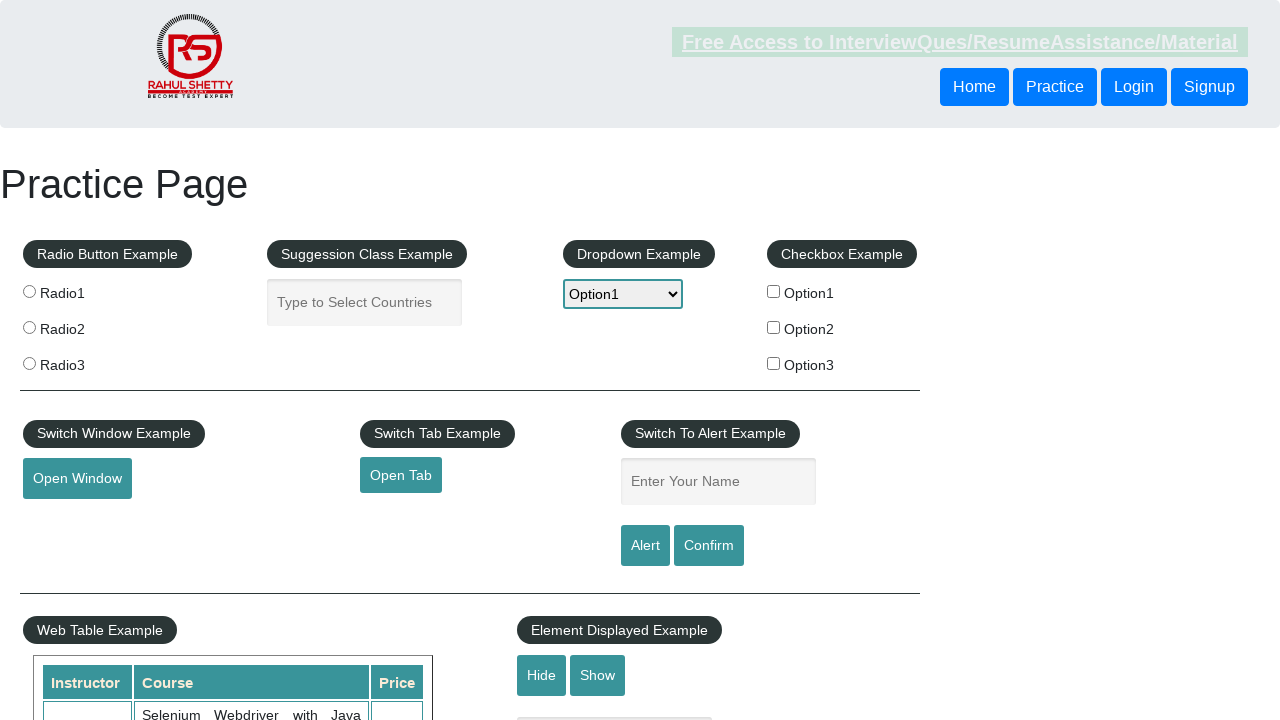

Retrieved dropdown bounding box properties
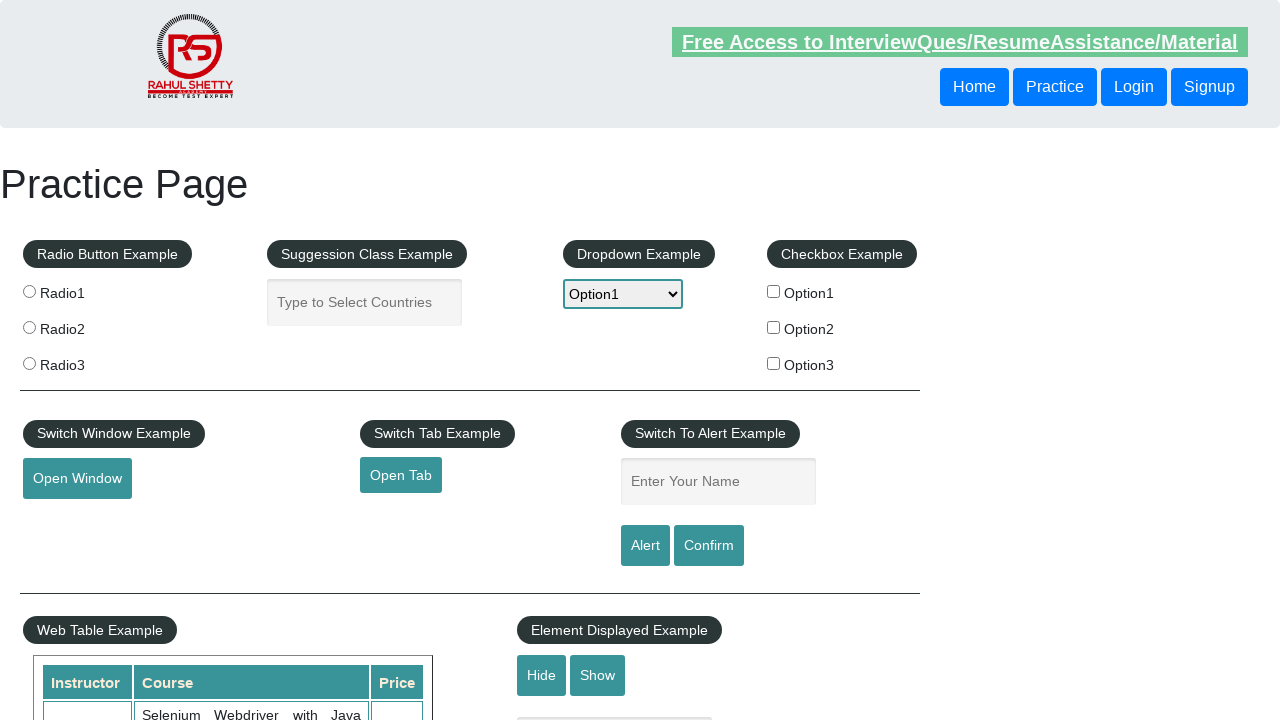

Dropdown properties - X: 562.984375, Y: 278.796875, Height: 30, Width: 120
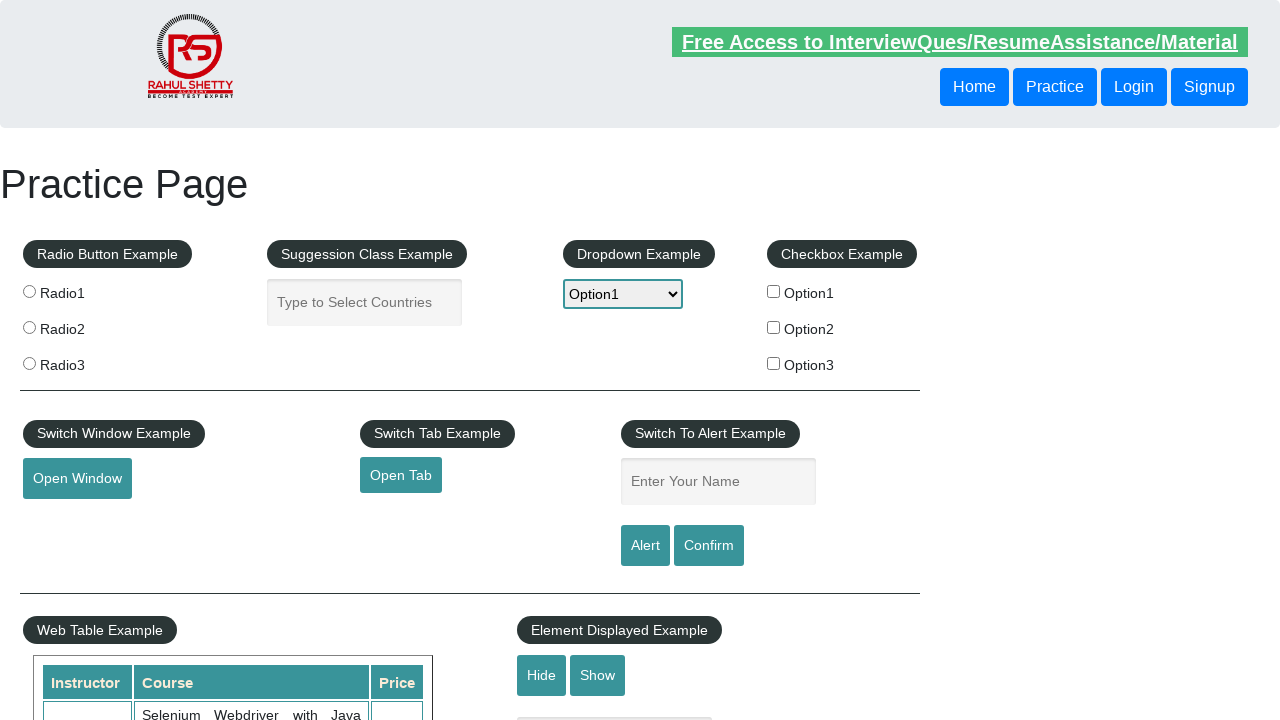

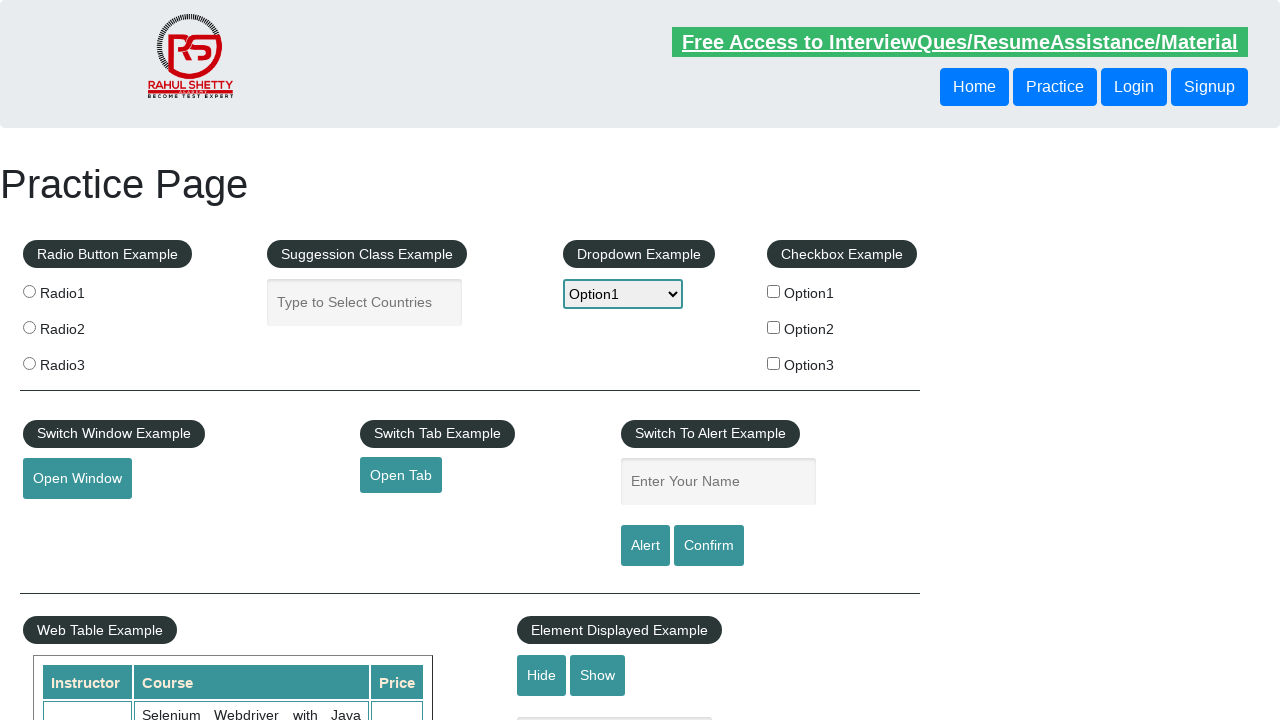